Navigates to a shop page and clicks the checkout button to test the checkout navigation flow

Starting URL: https://rahulshettyacademy.com/angularpractice/shop

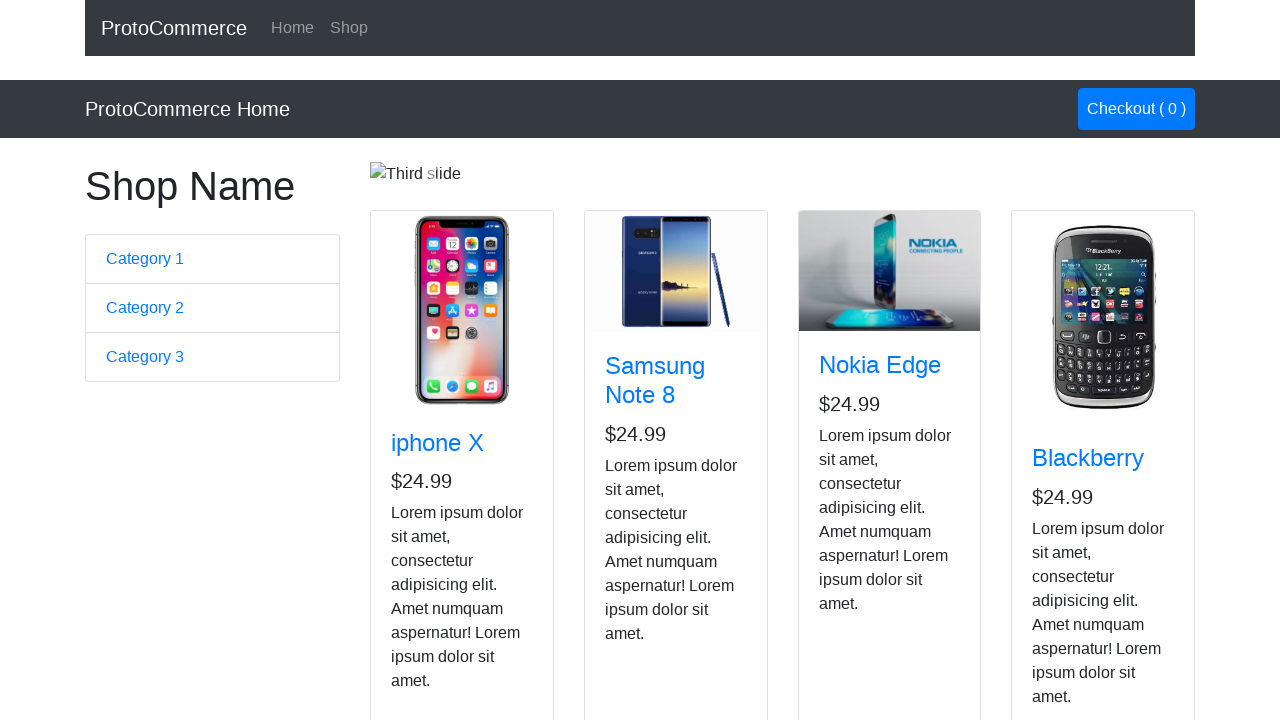

Navigated to shop page
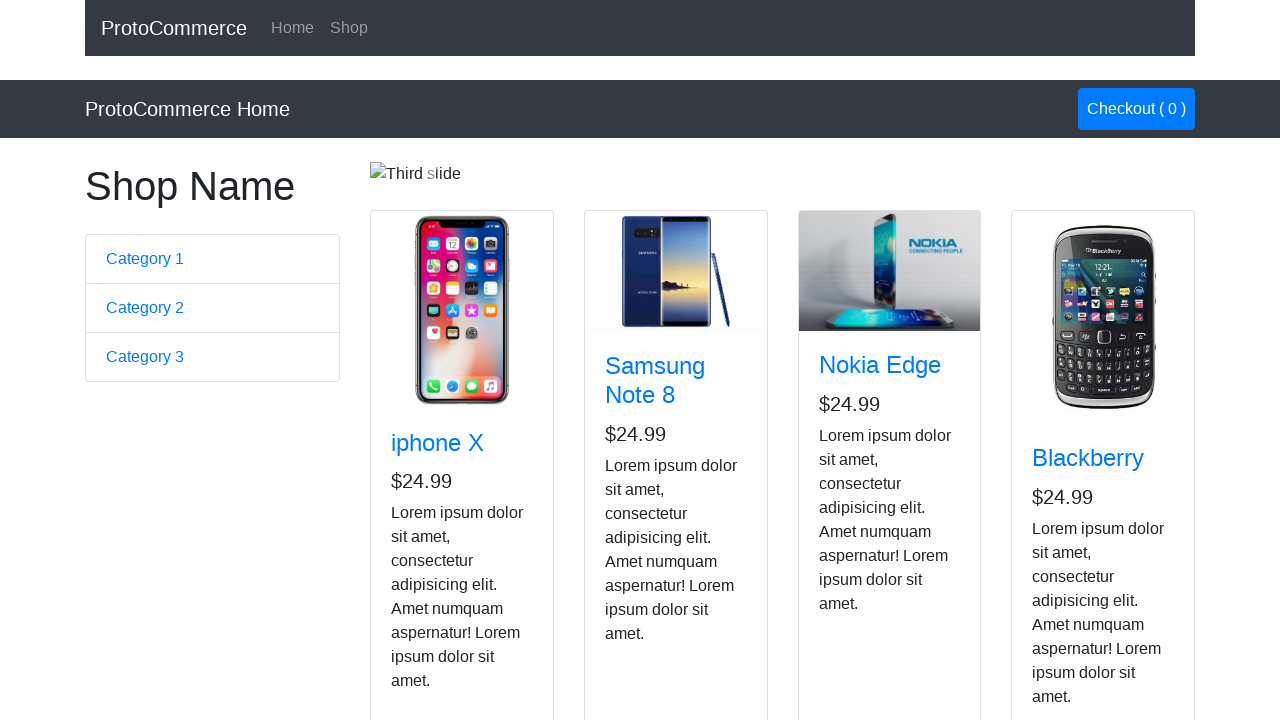

Clicked the Checkout button at (1136, 109) on xpath=//a[contains(text(),'Checkout')]
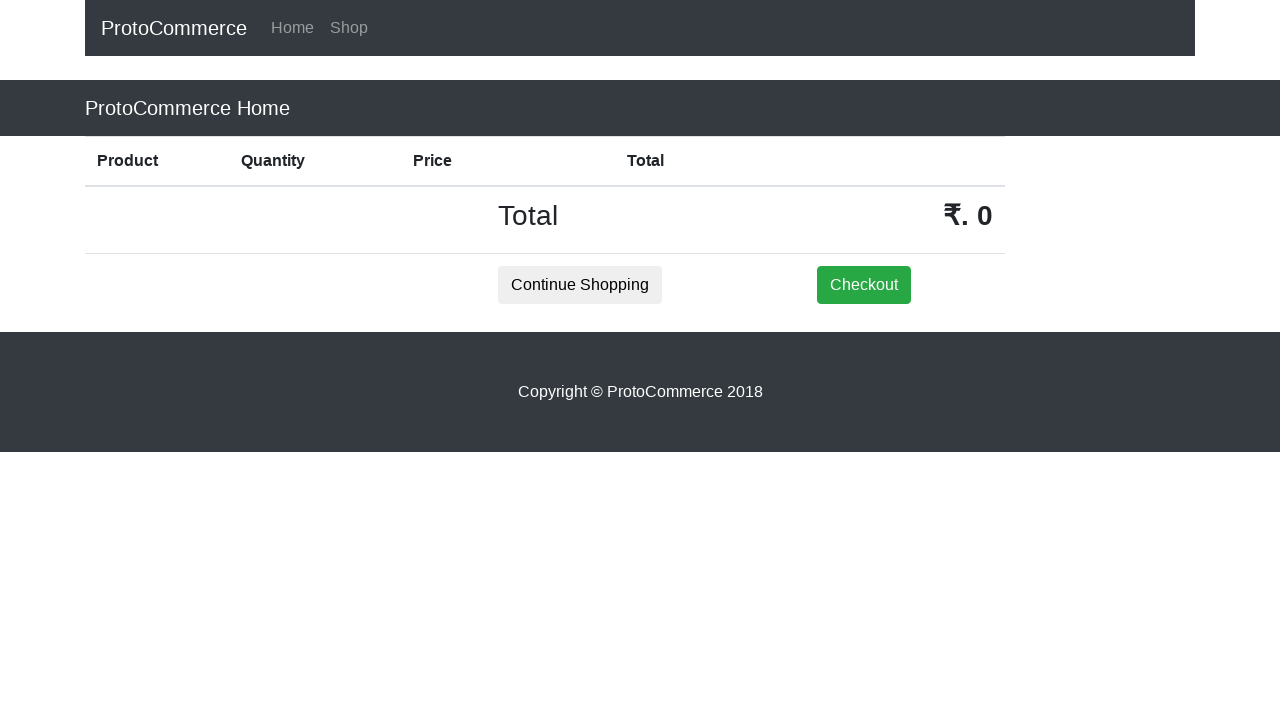

Checkout page loaded and network became idle
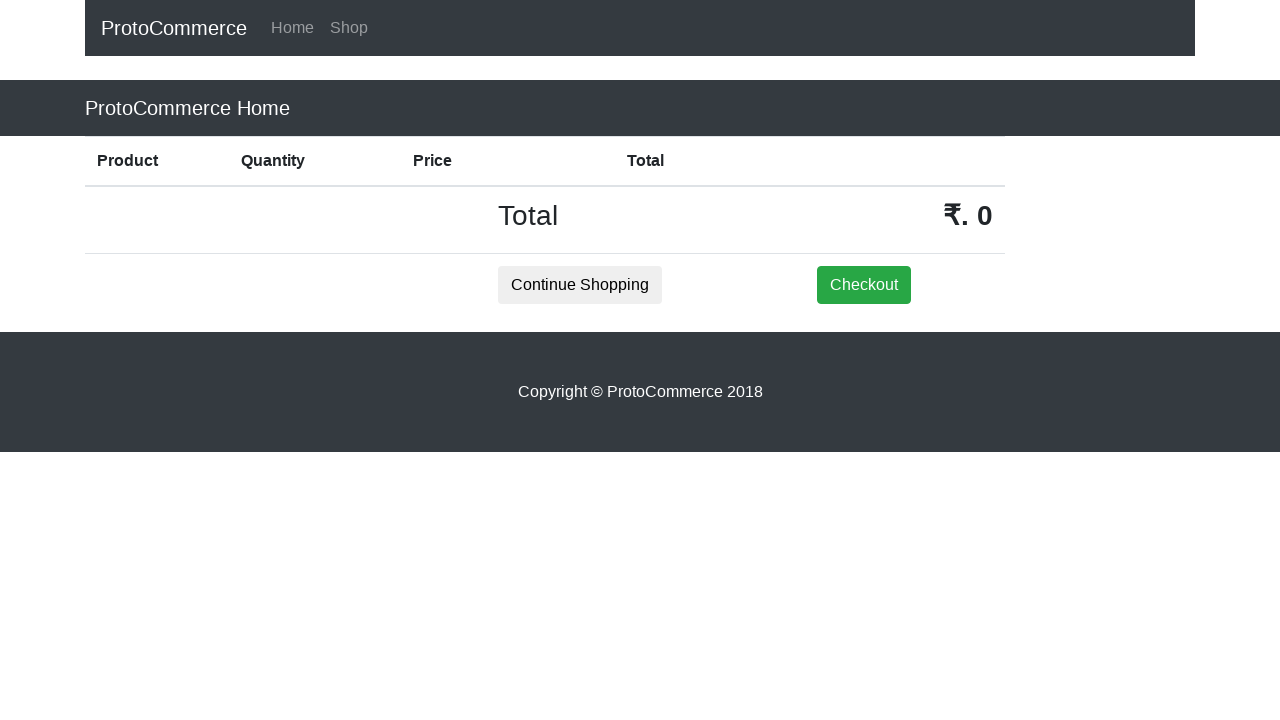

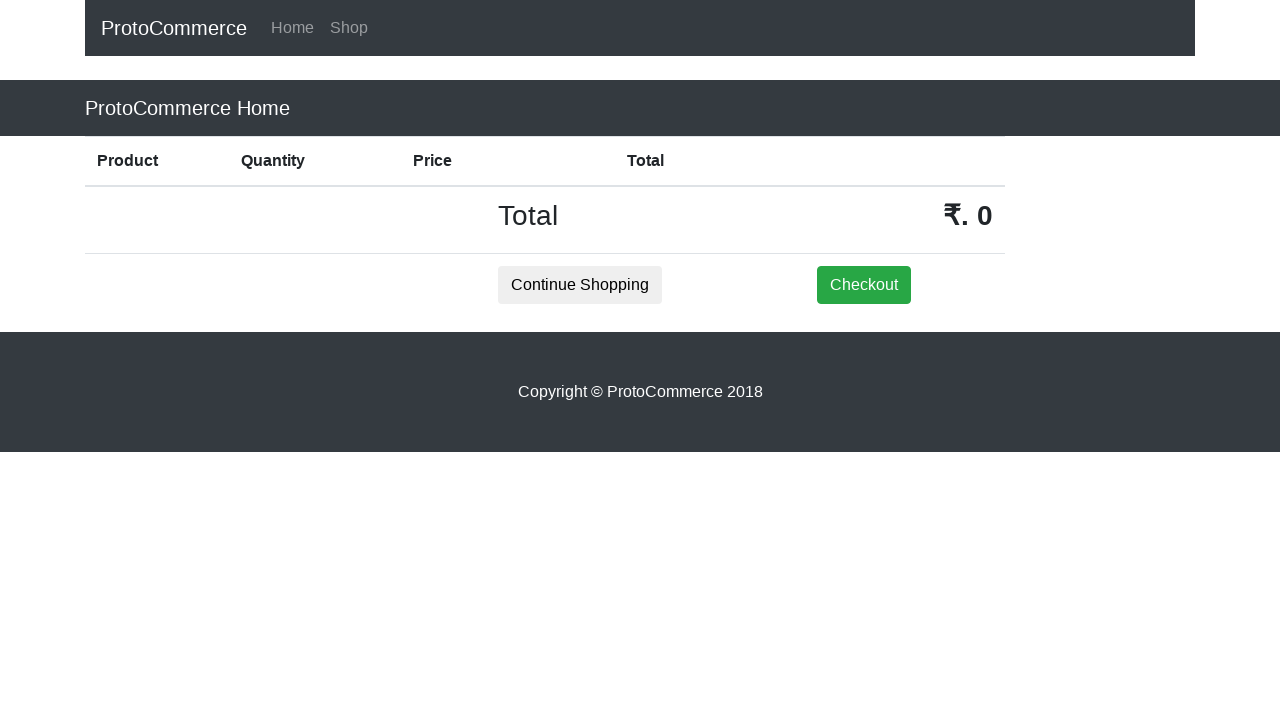